Tests text comparison tool by entering text in the first input area, copying it, and pasting it into the second input area using keyboard shortcuts

Starting URL: https://text-compare.com/

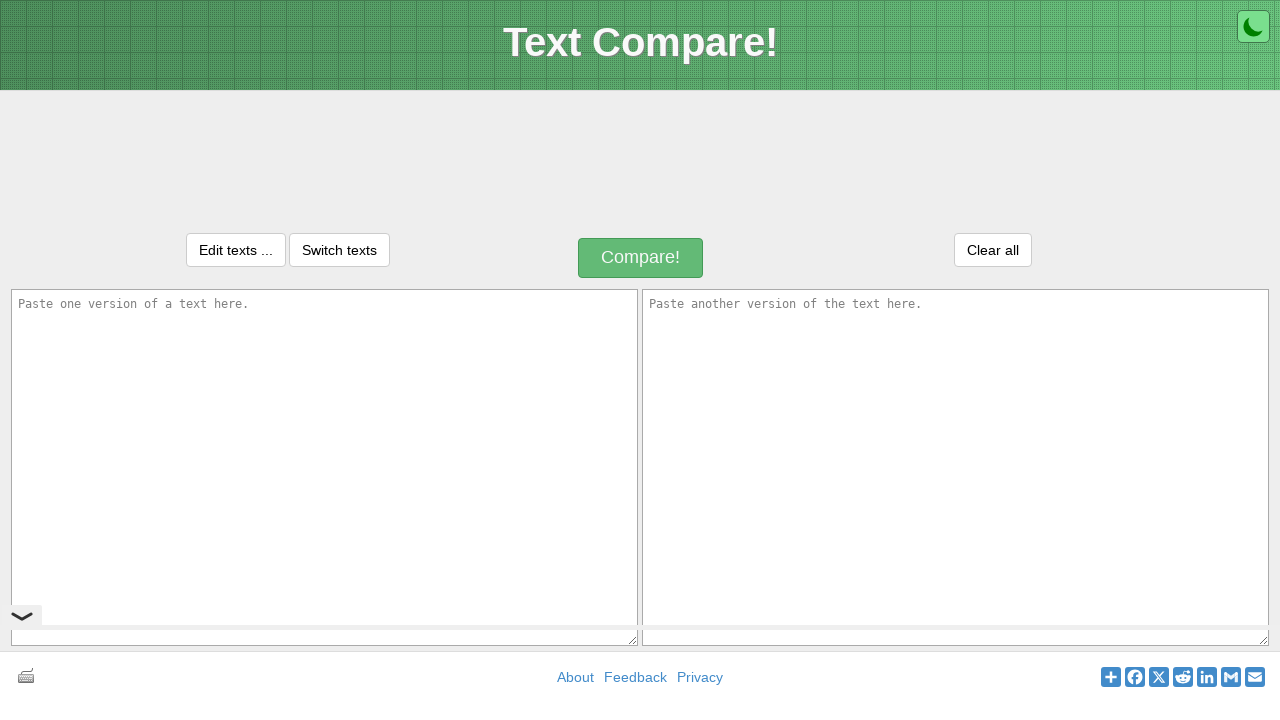

Entered 'abcd' in the first text input area on #inputText1
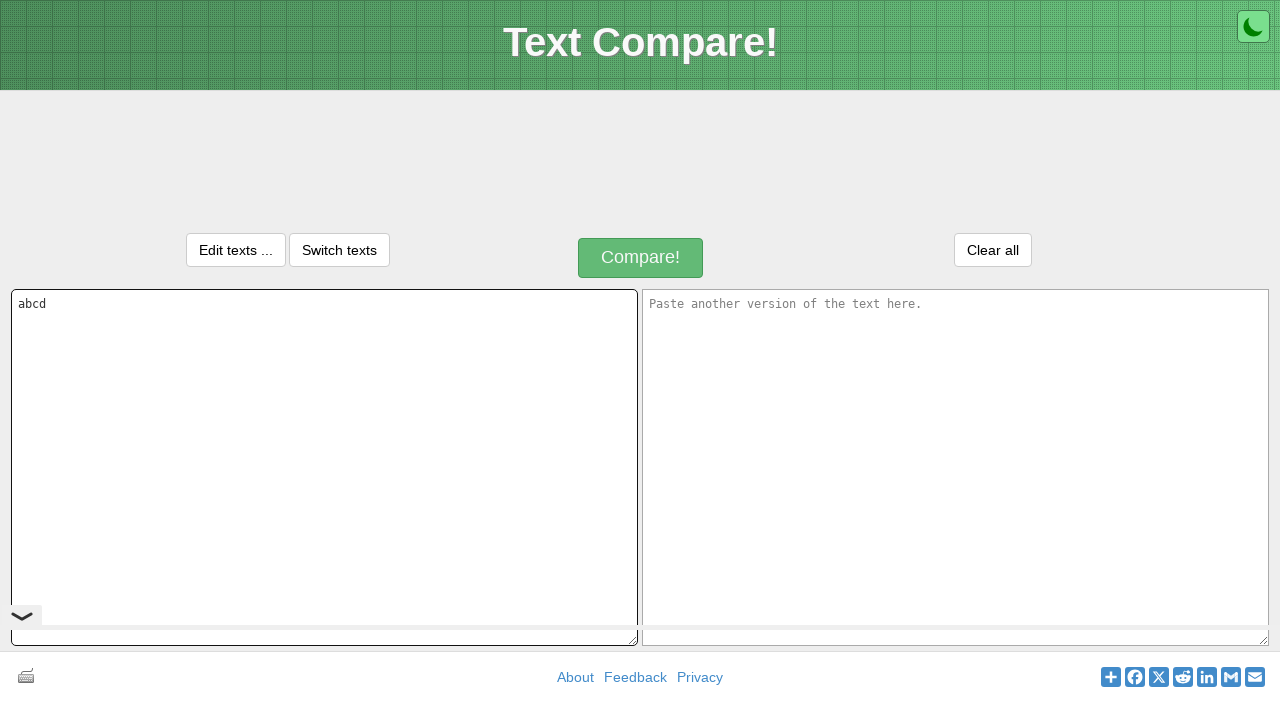

Selected all text in first input area using Ctrl+A
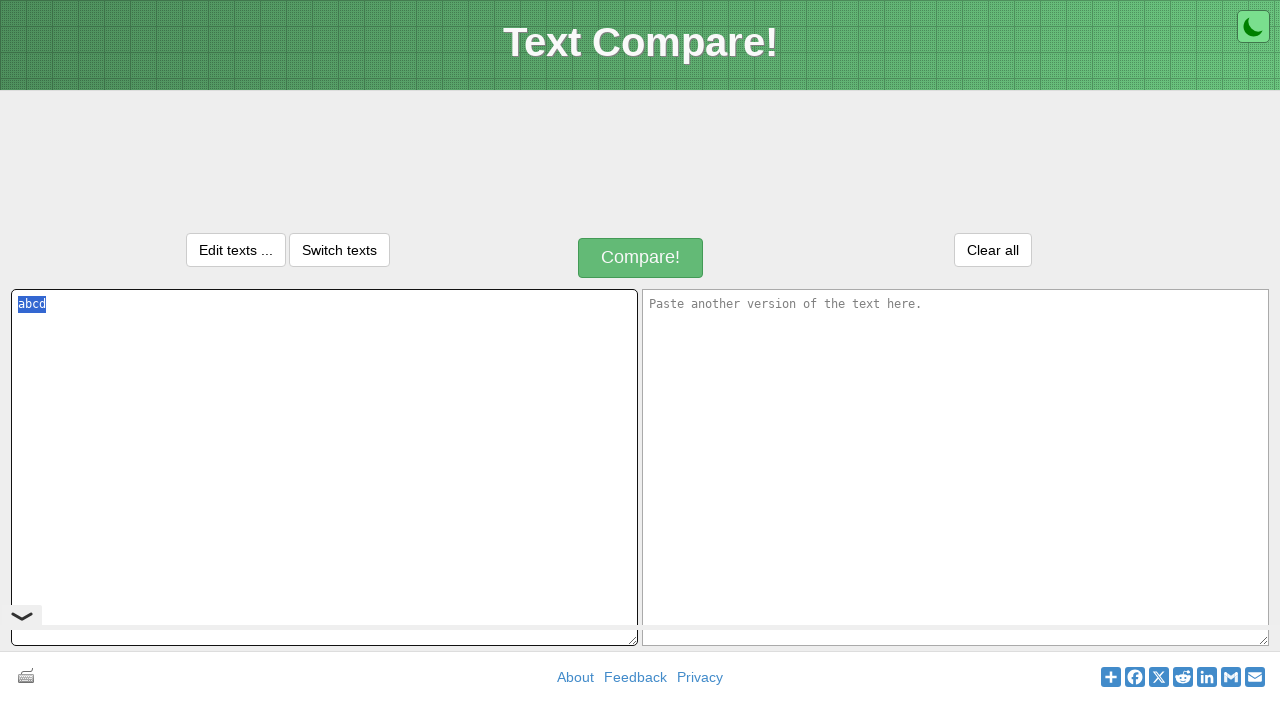

Copied text to clipboard using Ctrl+C
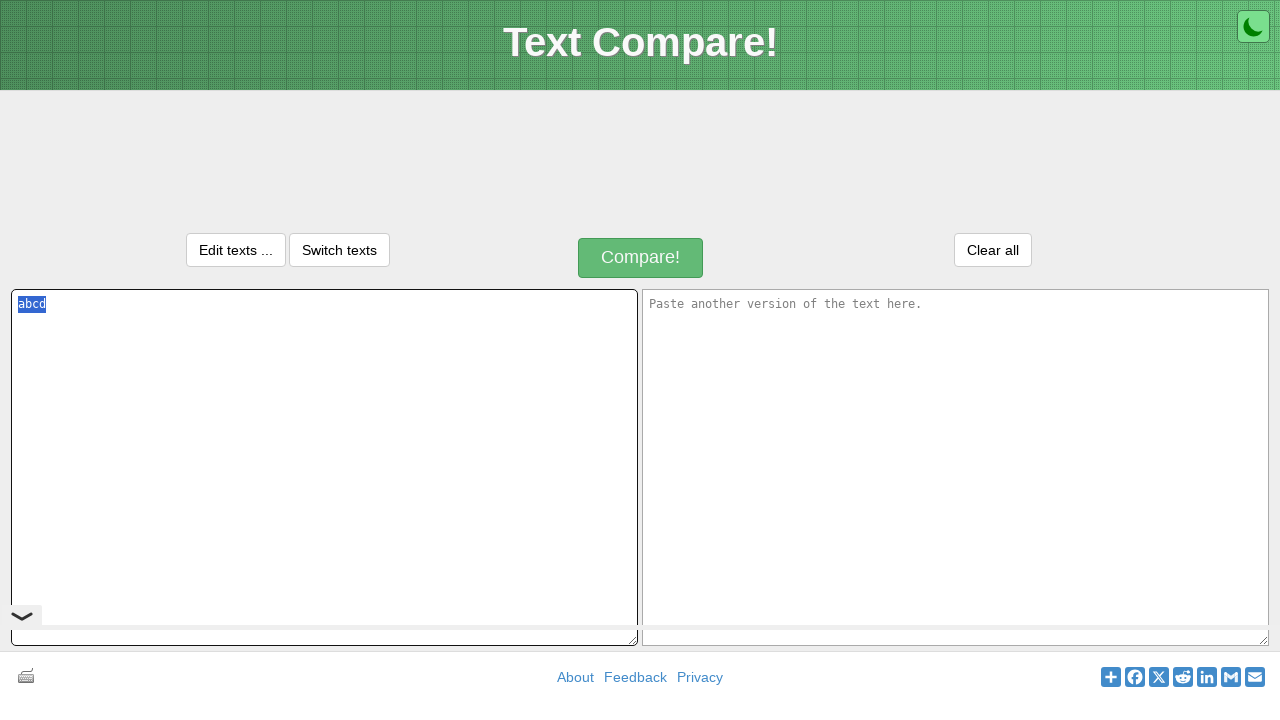

Moved focus to second text input area using Tab
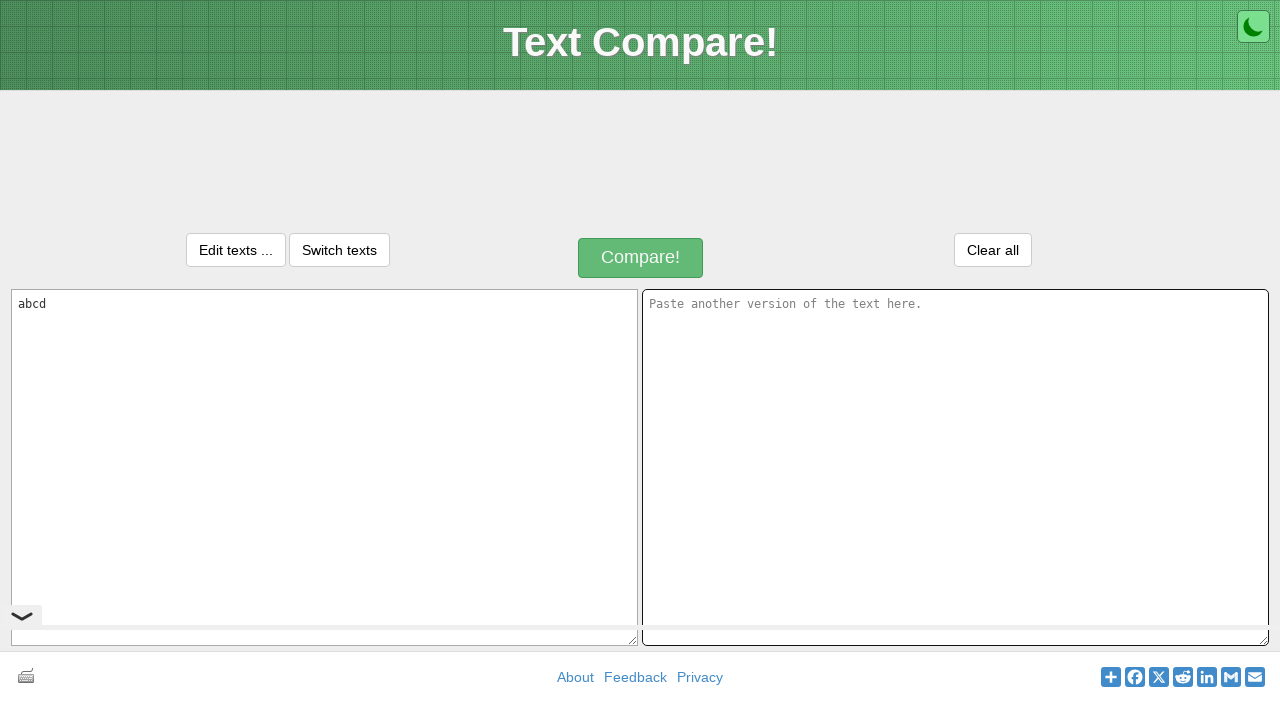

Pasted text into second input area using Ctrl+V
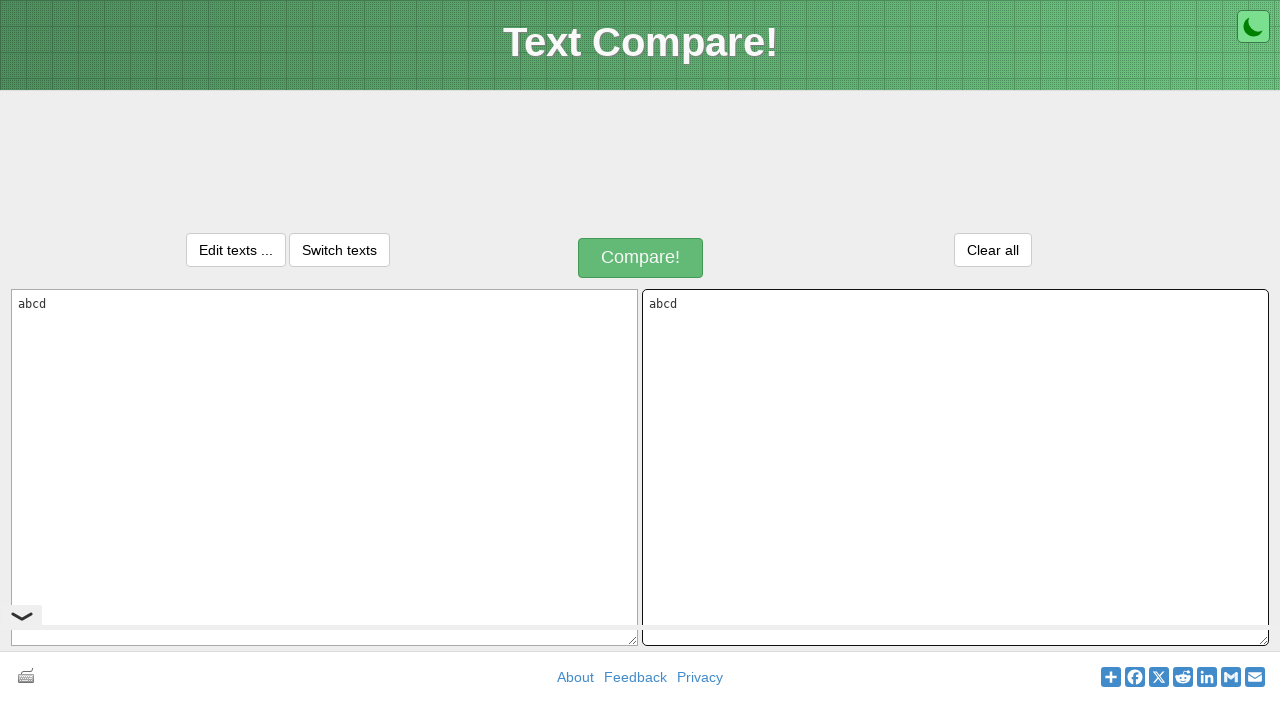

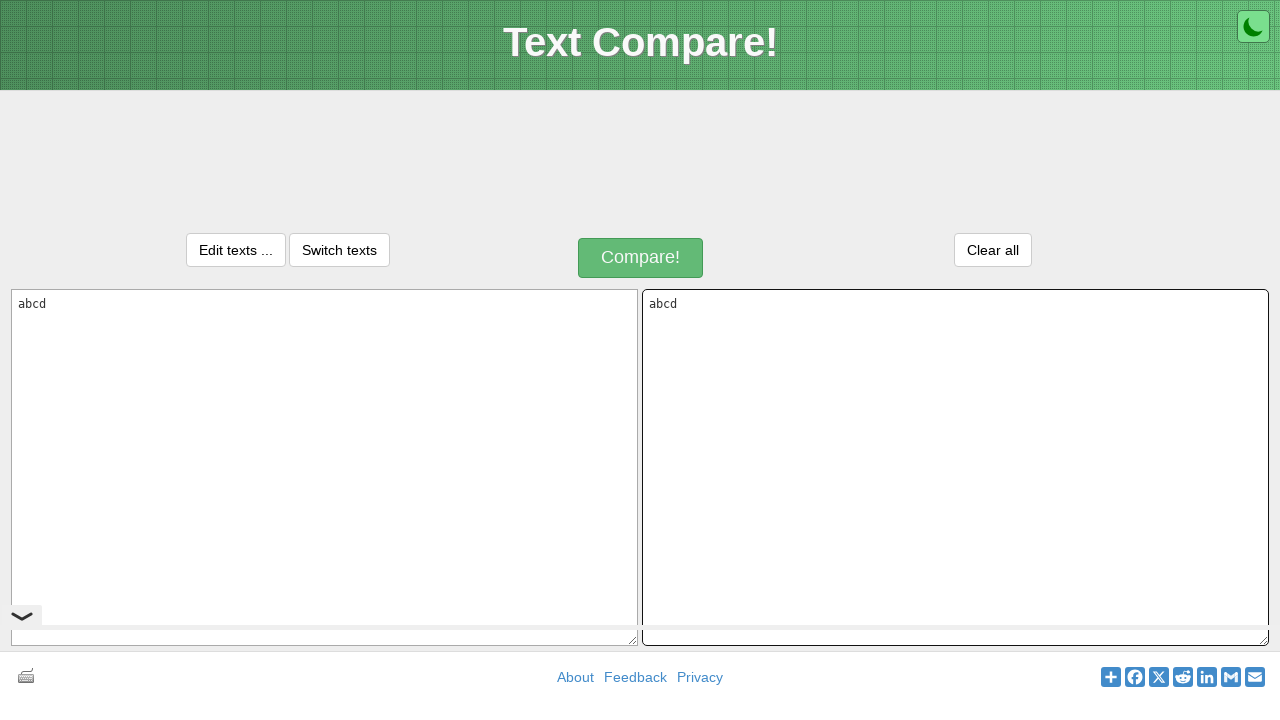